Tests passenger selection dropdown functionality on a flight booking practice page by adding multiple adults, children, and an infant, then verifies the Senior Citizen discount checkbox can be selected.

Starting URL: https://rahulshettyacademy.com/dropdownsPractise/

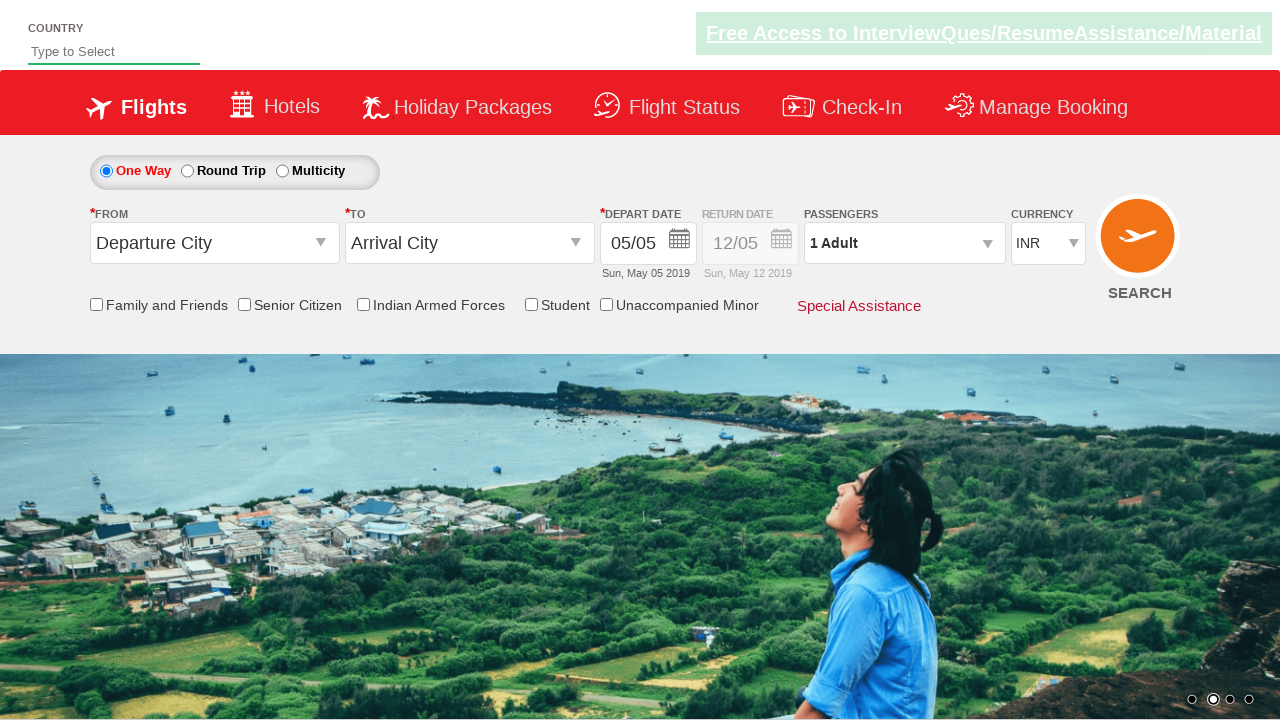

Clicked on passenger info dropdown to open it at (904, 243) on #divpaxinfo
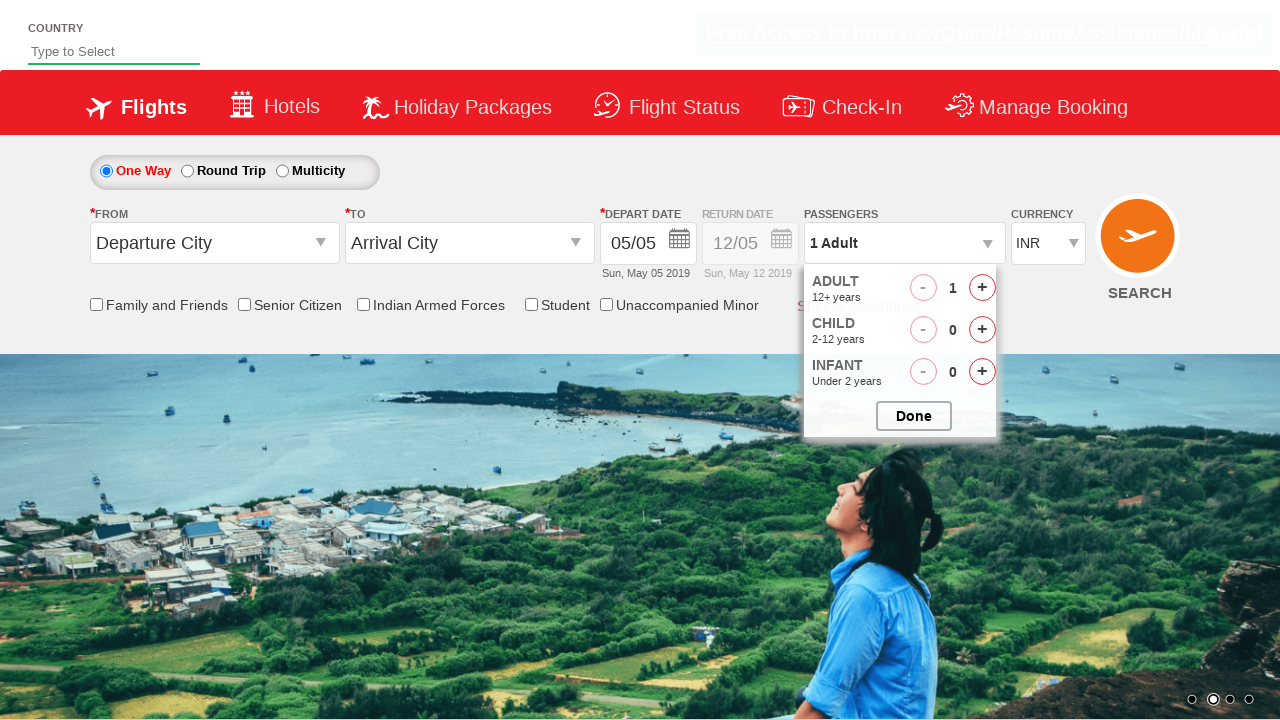

Waited for dropdown to be visible
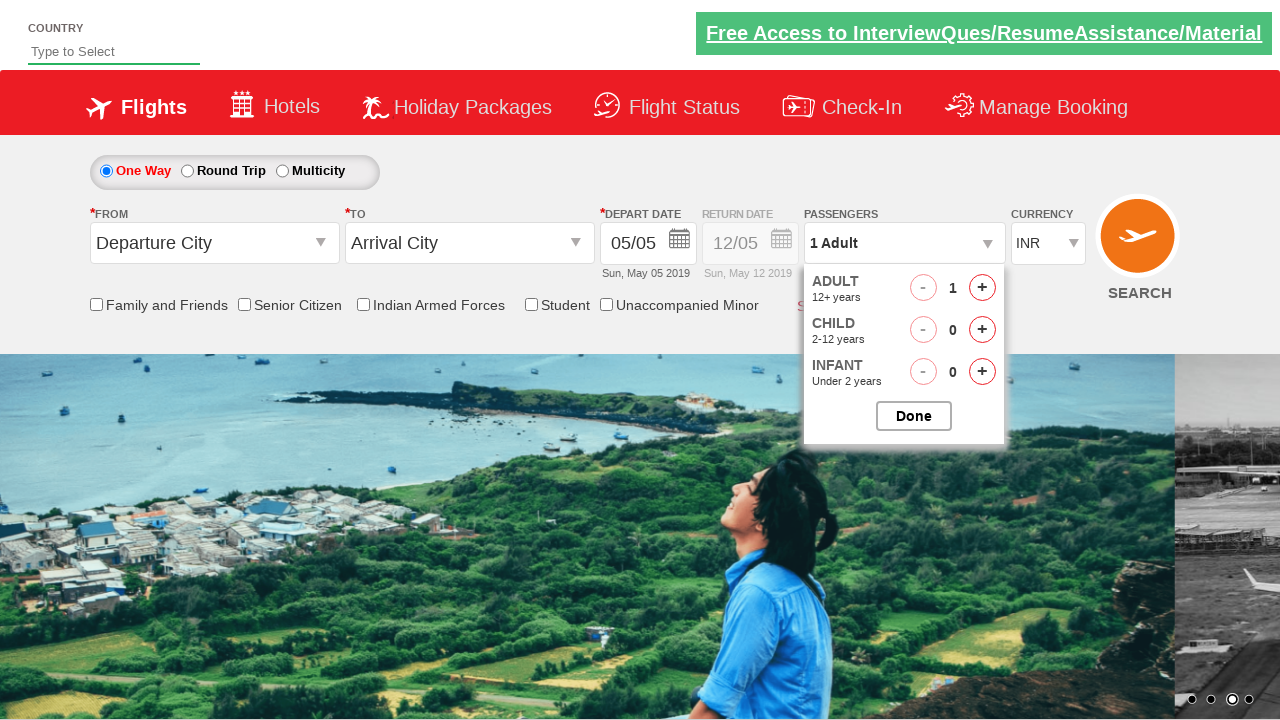

Incremented adult count (adult 2 of 5) at (982, 288) on #hrefIncAdt
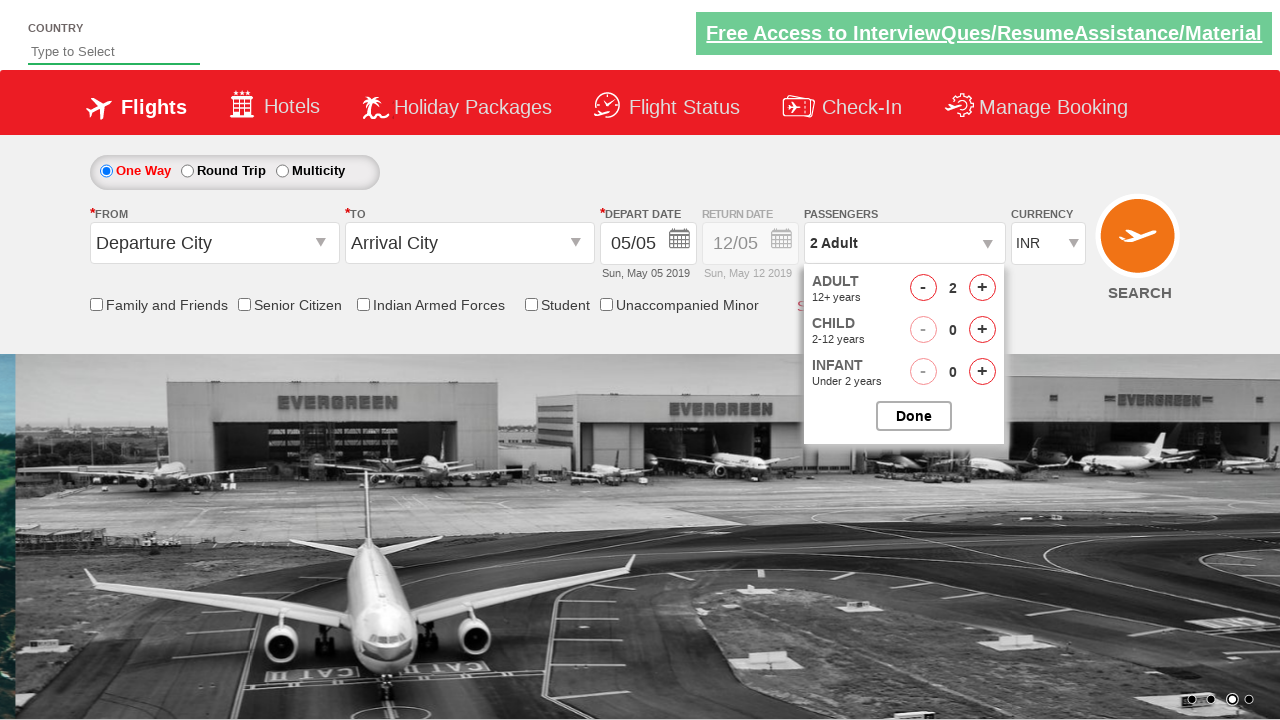

Incremented adult count (adult 3 of 5) at (982, 288) on #hrefIncAdt
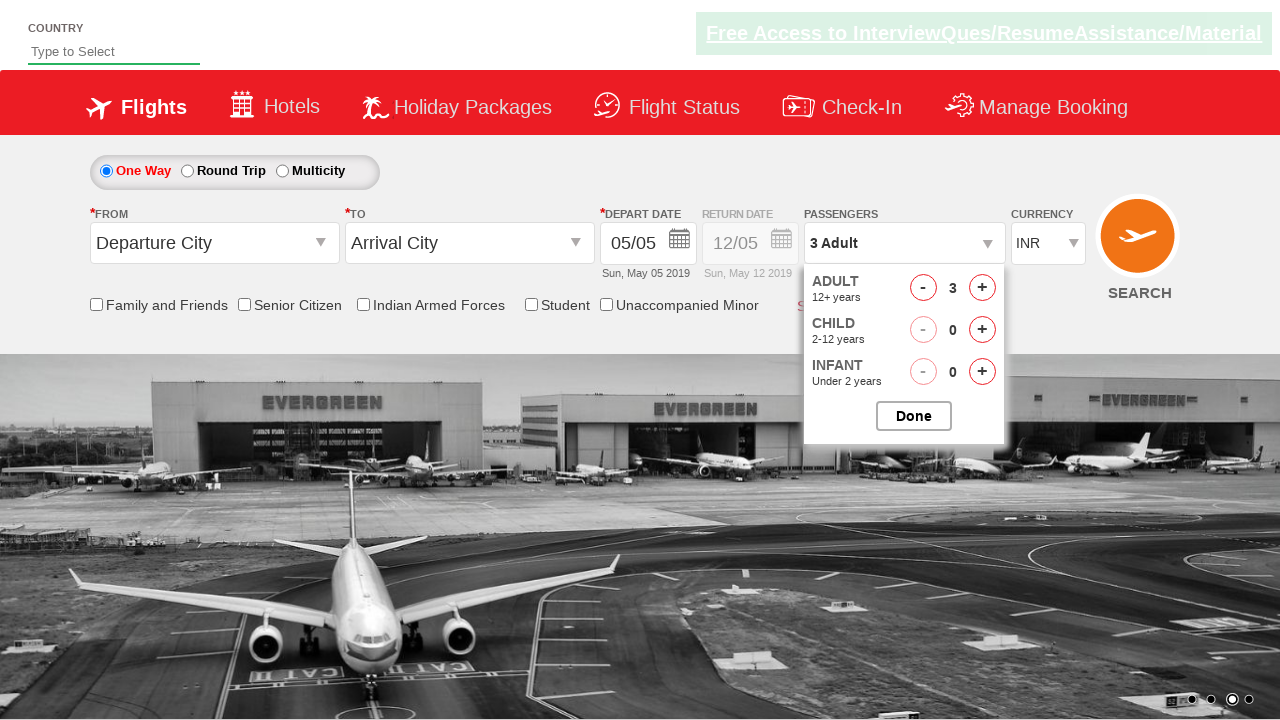

Incremented adult count (adult 4 of 5) at (982, 288) on #hrefIncAdt
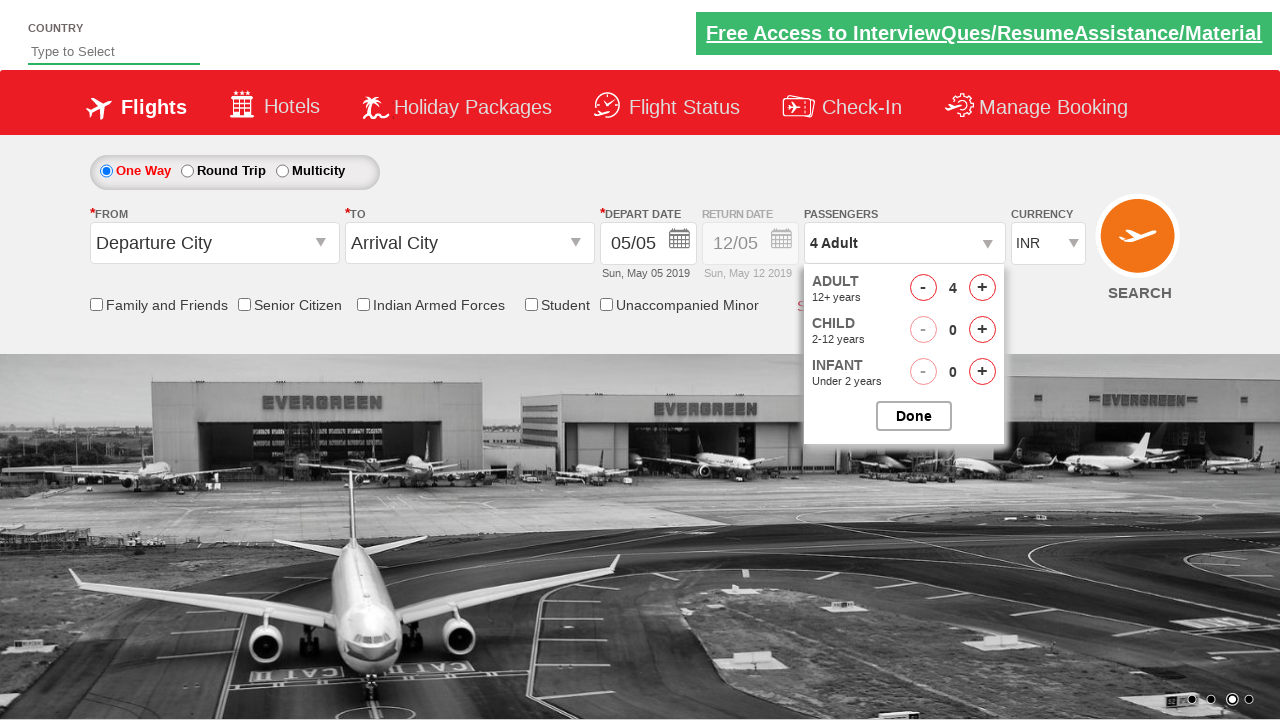

Incremented adult count (adult 5 of 5) at (982, 288) on #hrefIncAdt
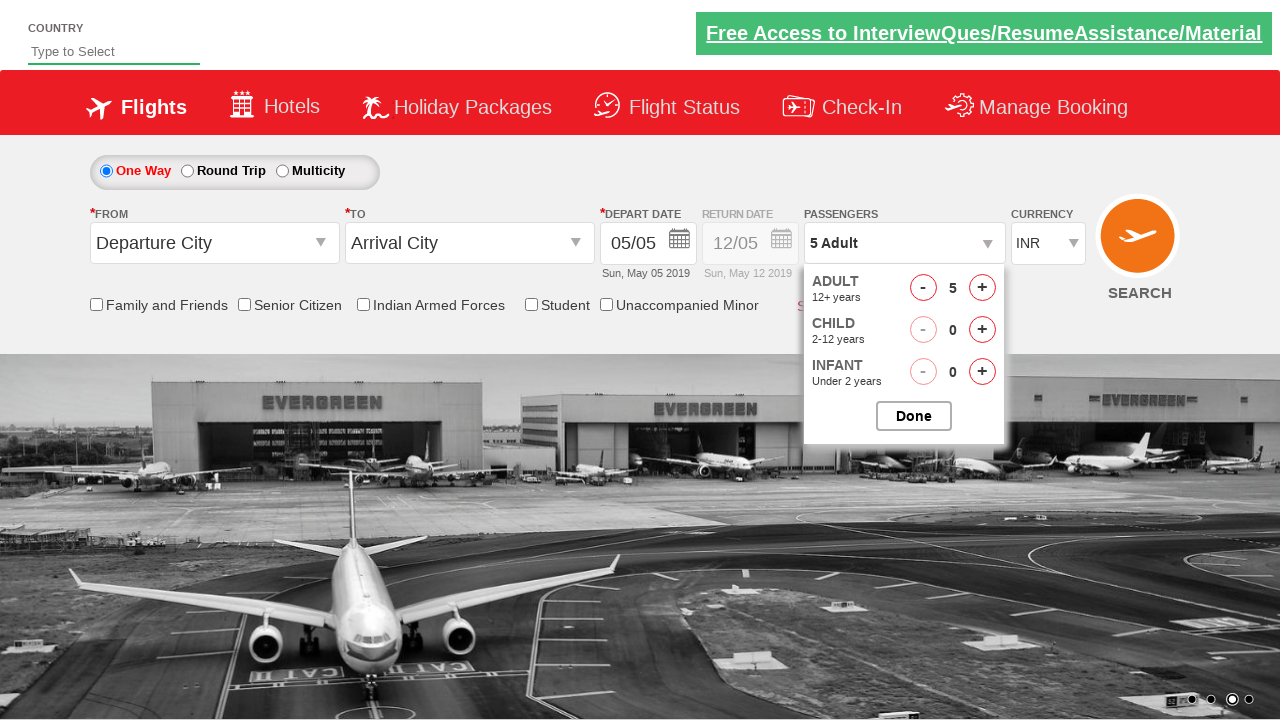

Incremented child count (child 1 of 2) at (982, 330) on #hrefIncChd
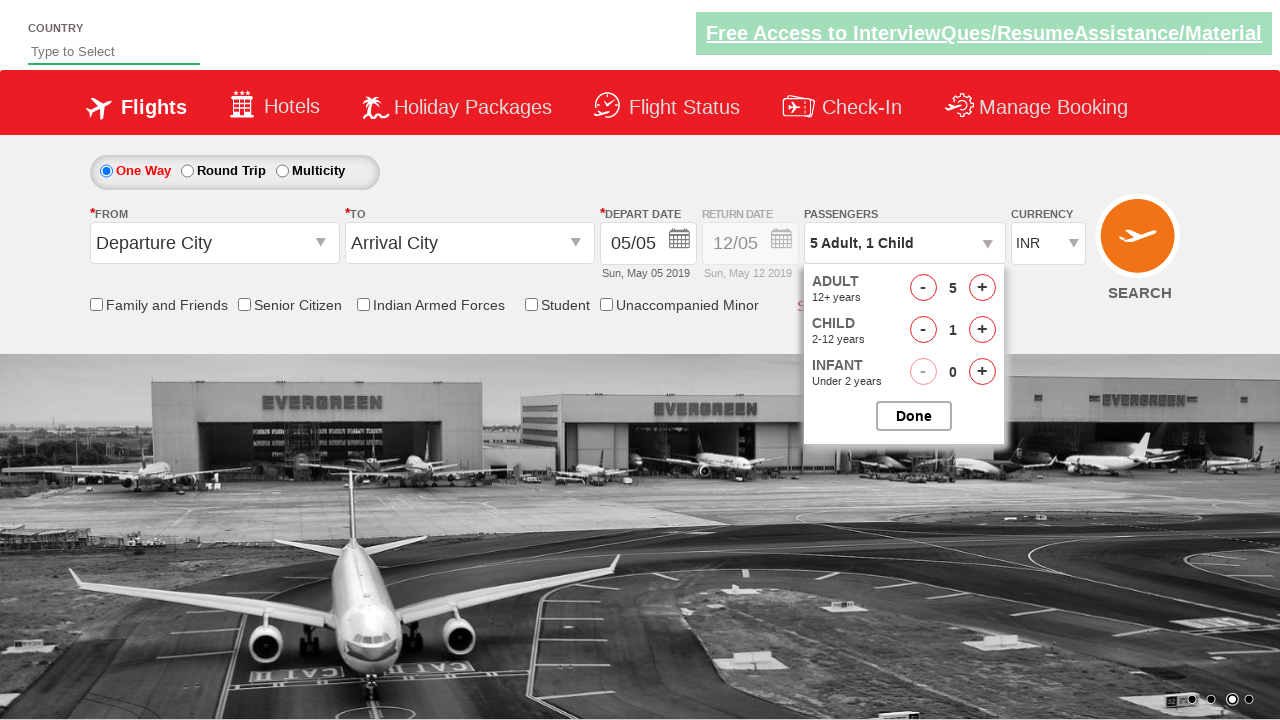

Incremented child count (child 2 of 2) at (982, 330) on #hrefIncChd
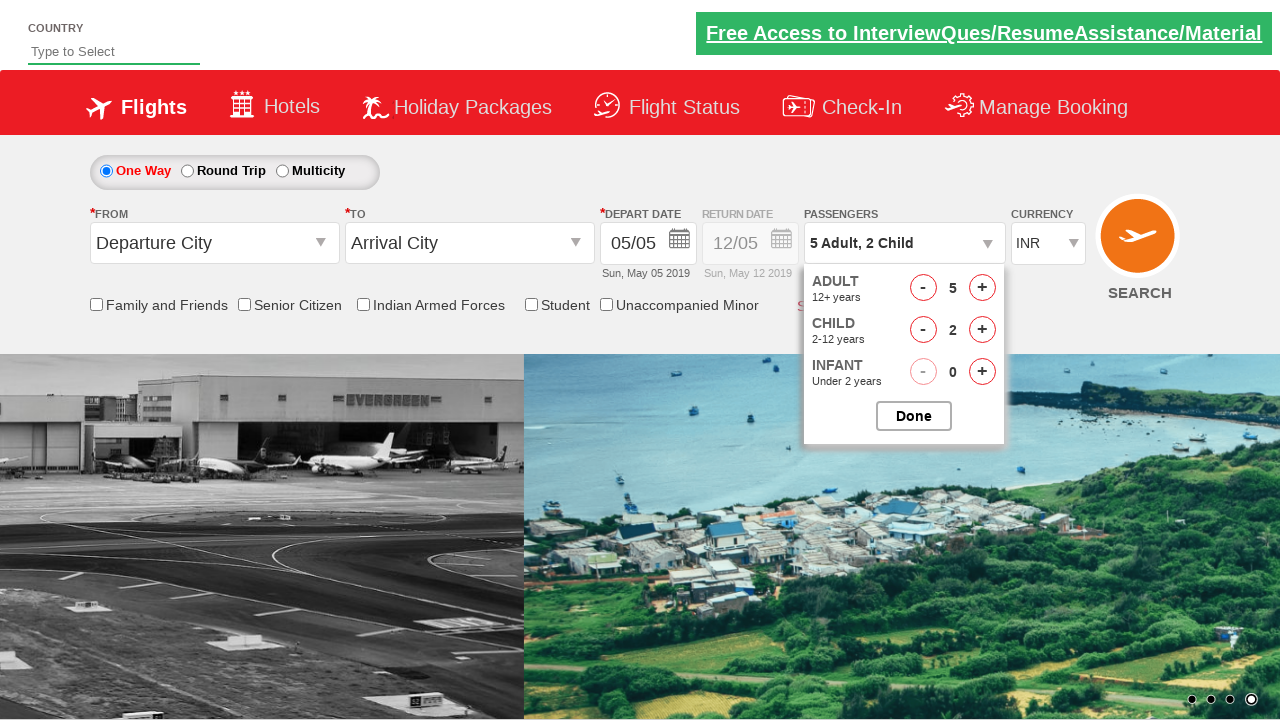

Added 1 infant to passenger selection at (982, 372) on #hrefIncInf
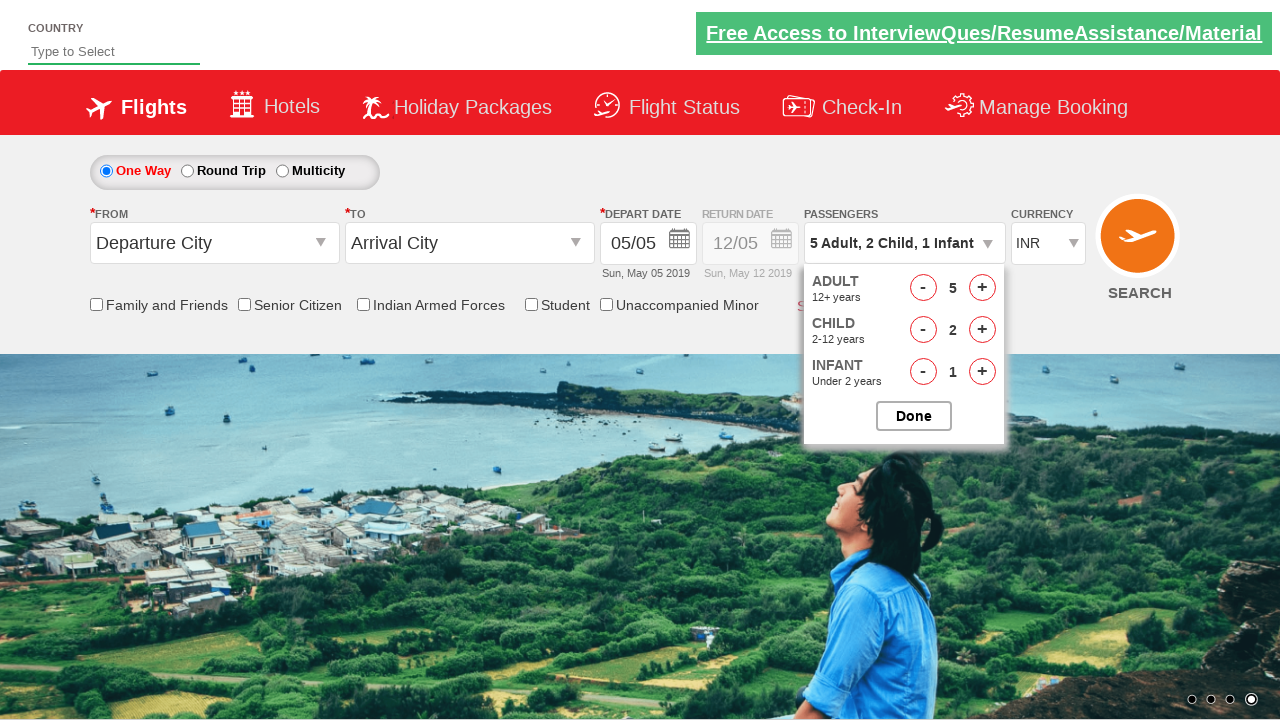

Closed the passenger selection dropdown at (914, 416) on #btnclosepaxoption
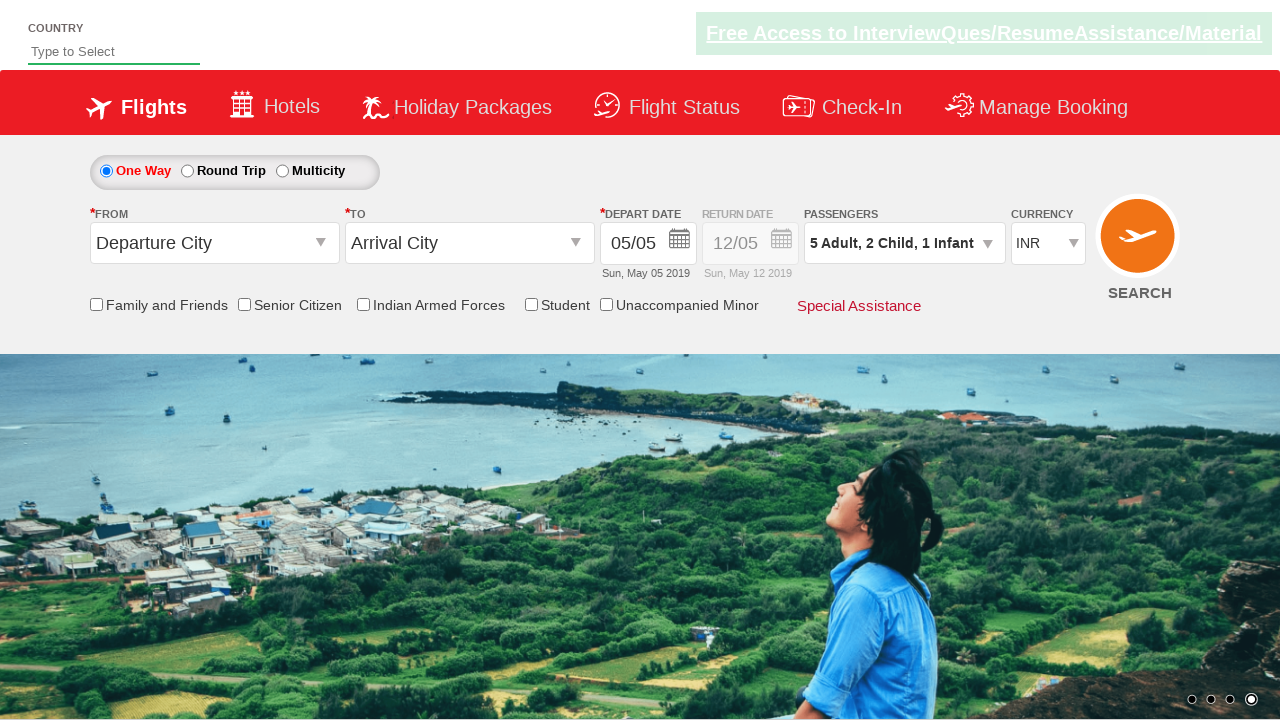

Clicked on Senior Citizen Discount checkbox at (244, 304) on input[id*='SeniorCitizenDiscount']
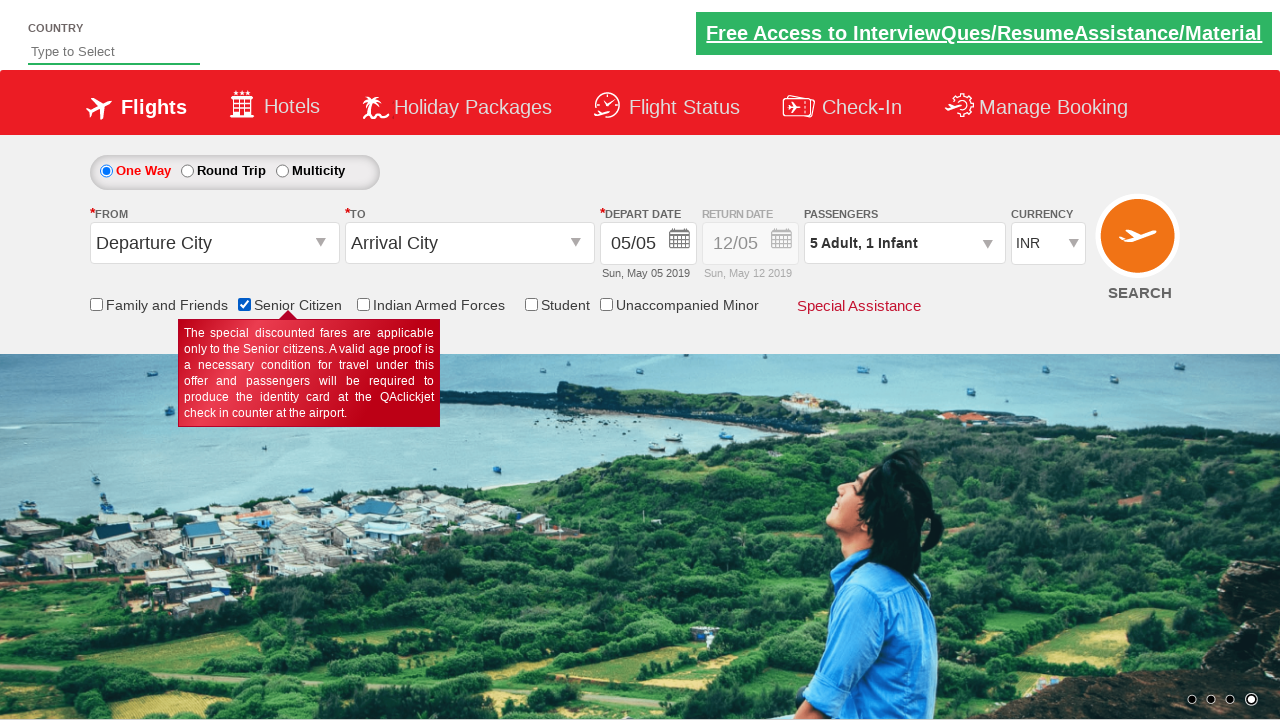

Waited for checkbox state to be updated
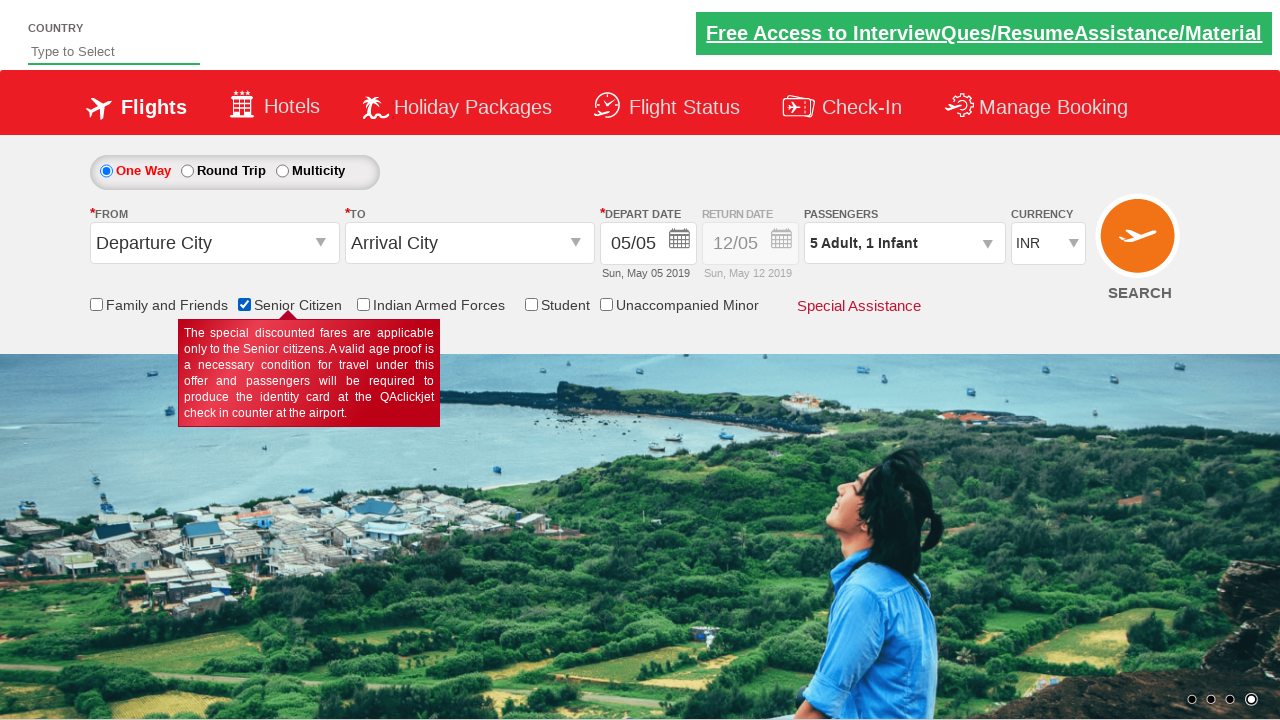

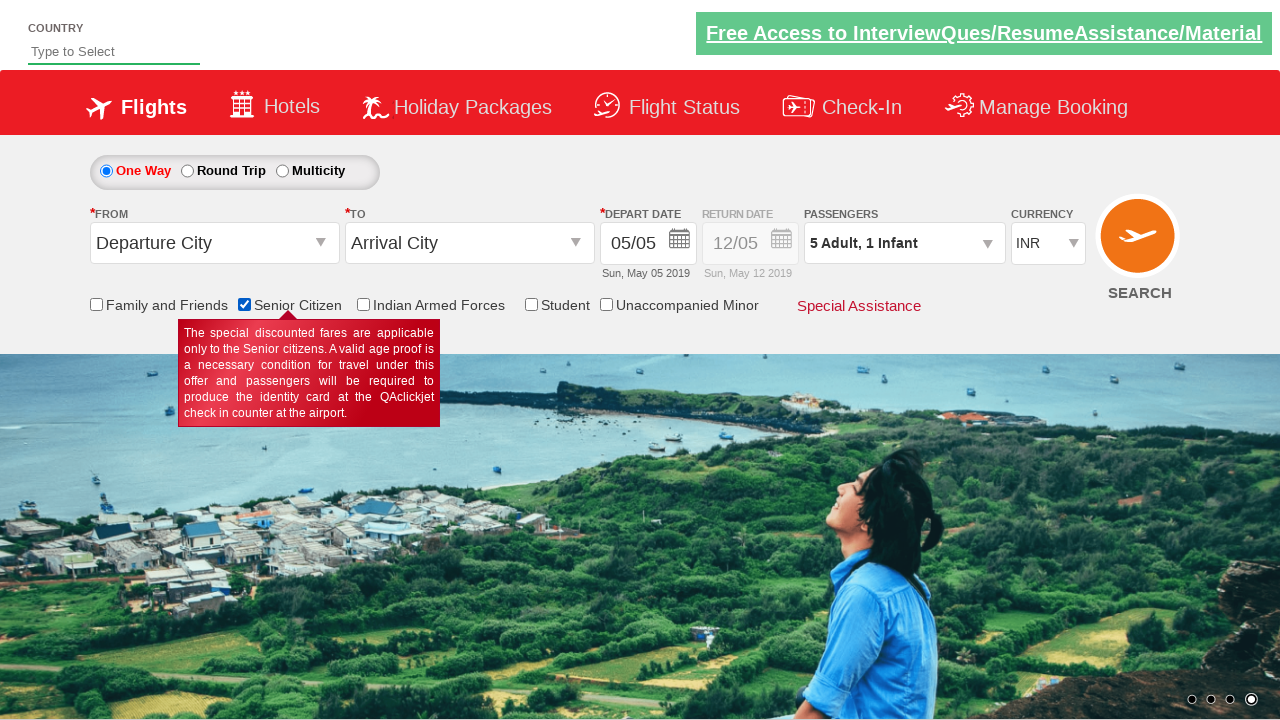